Tests checkbox functionality by selecting three checkbox options one by one and verifying each selection is reflected in the result after clicking the submit button.

Starting URL: https://kristinek.github.io/site/examples/actions

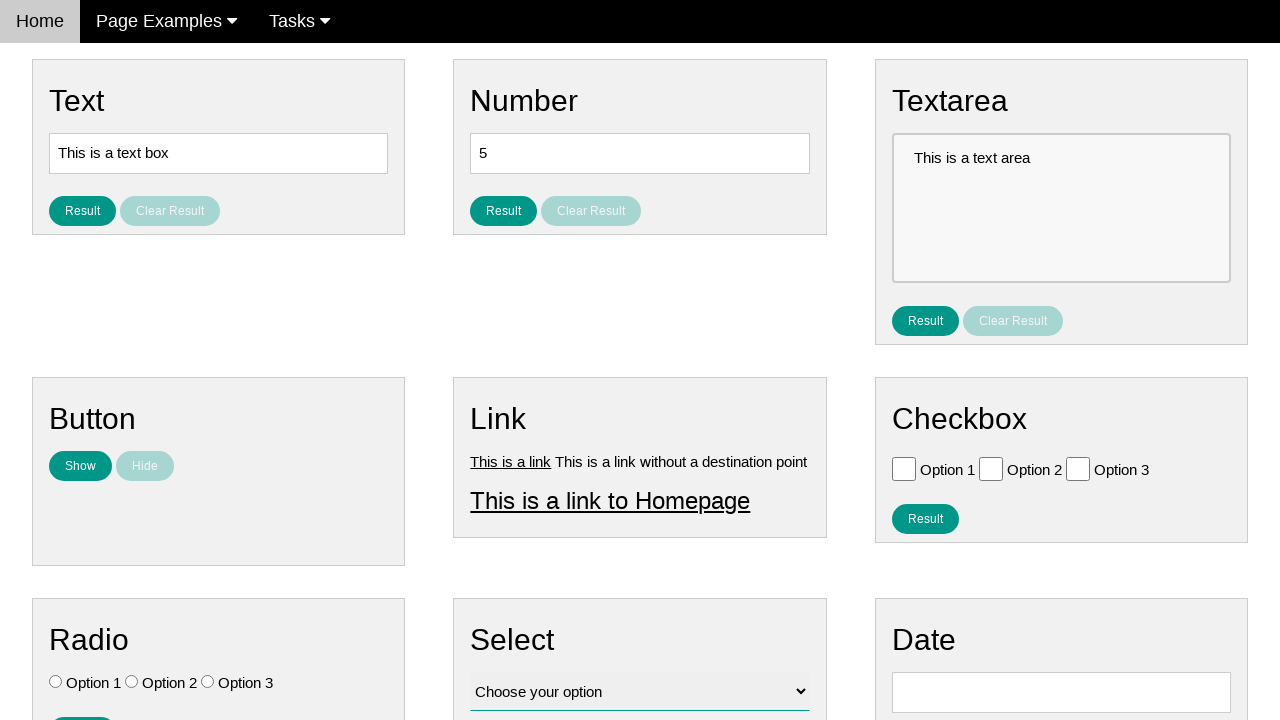

Clicked checkbox option 1 at (904, 468) on input#vfb-6-0
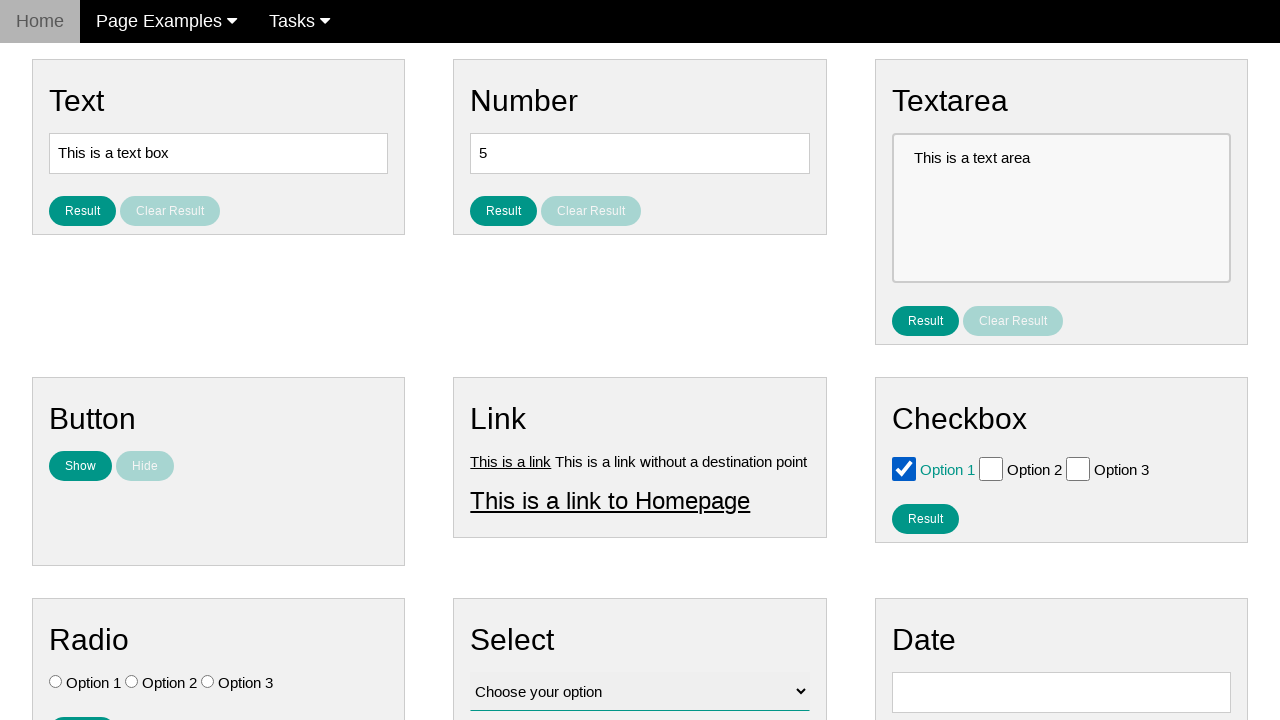

Clicked submit button to verify checkbox option 1 selection at (925, 518) on button#result_button_checkbox
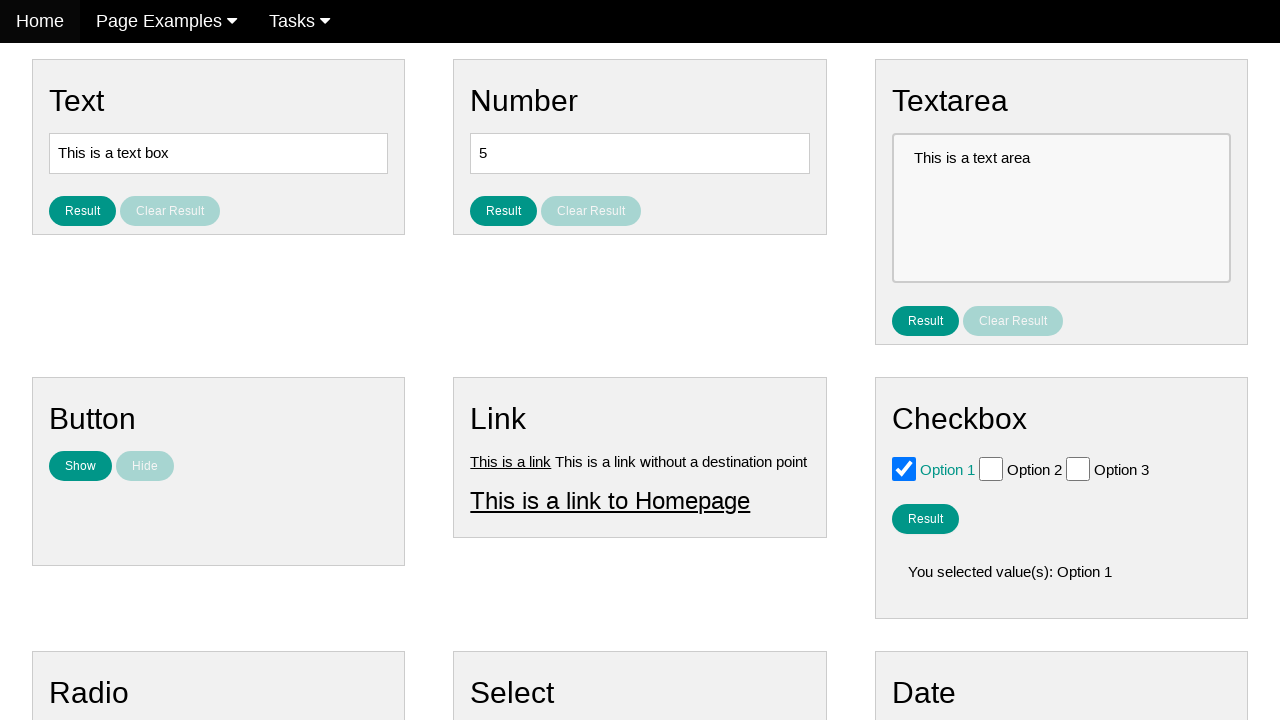

Result for checkbox option 1 is now visible
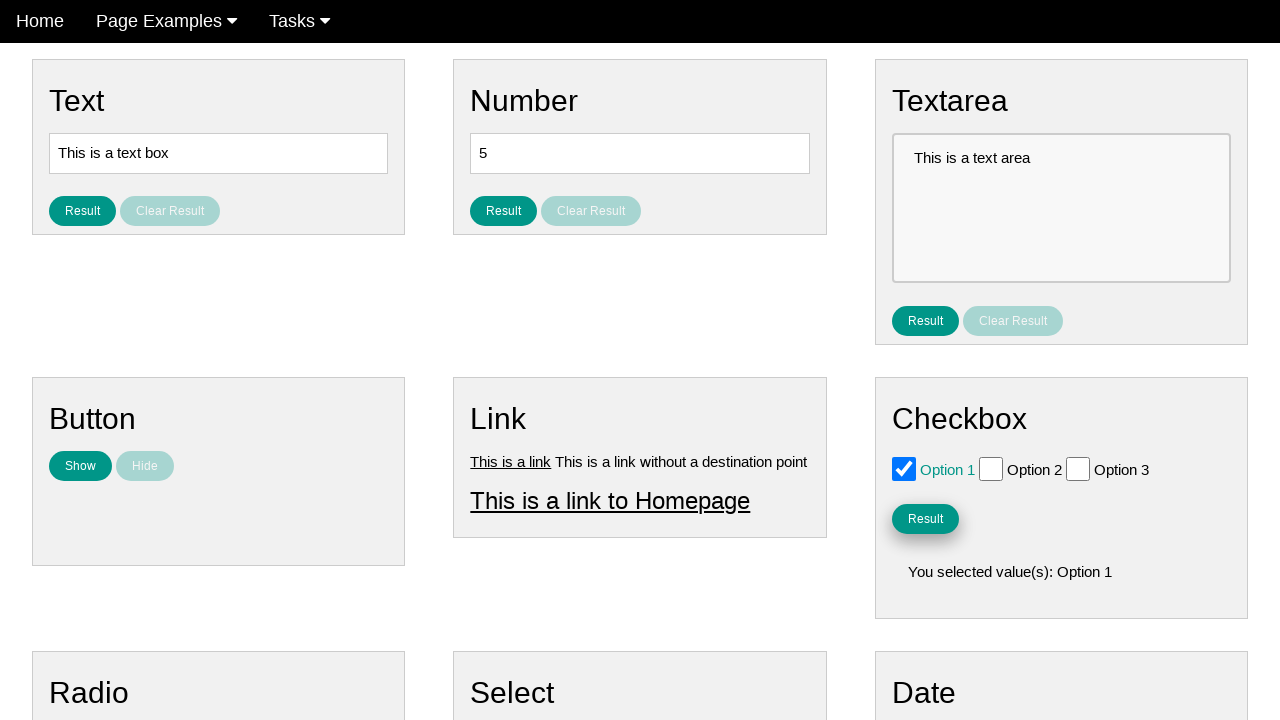

Clicked checkbox option 2 at (991, 468) on input#vfb-6-1
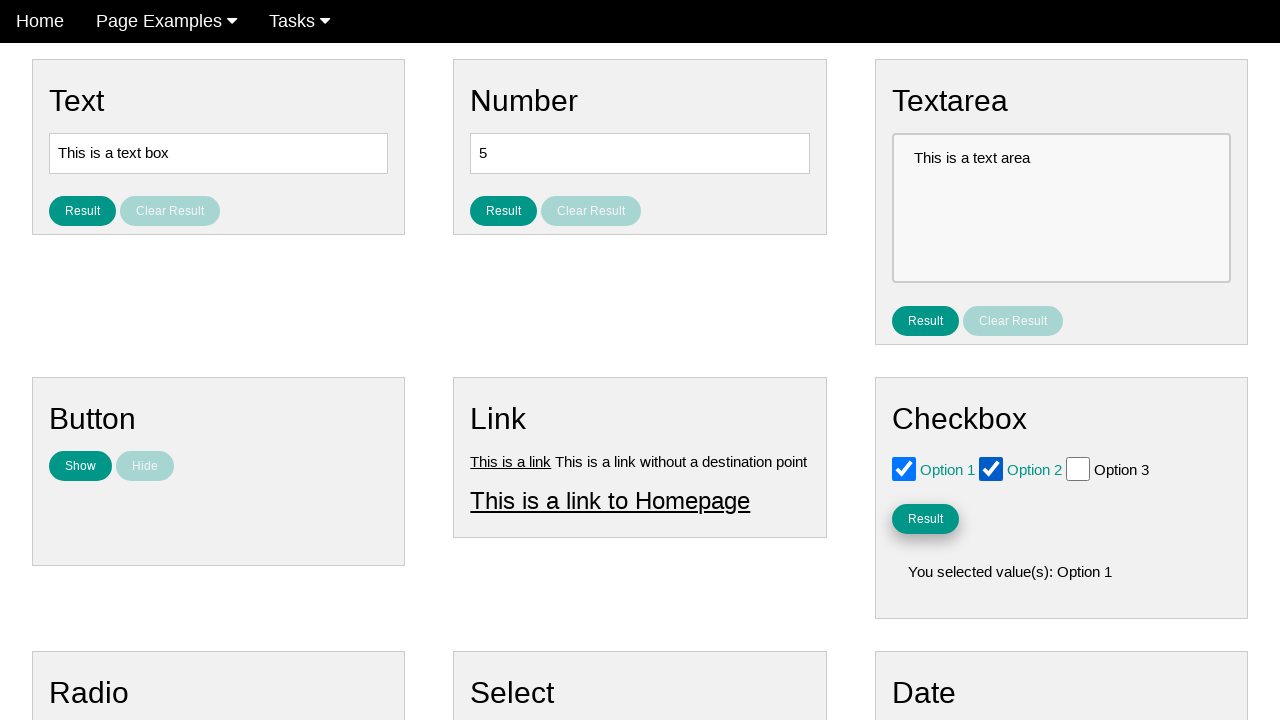

Clicked submit button to verify checkbox option 2 selection at (925, 518) on button#result_button_checkbox
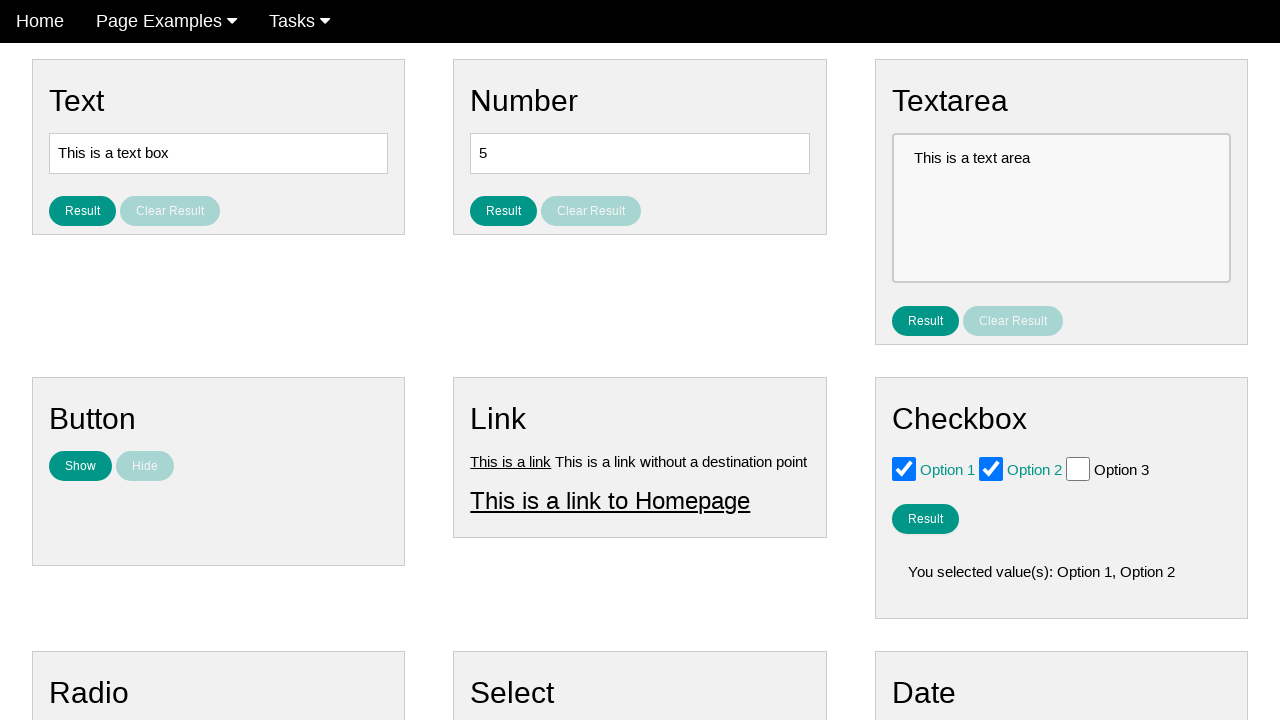

Clicked checkbox option 3 at (1078, 468) on input#vfb-6-2
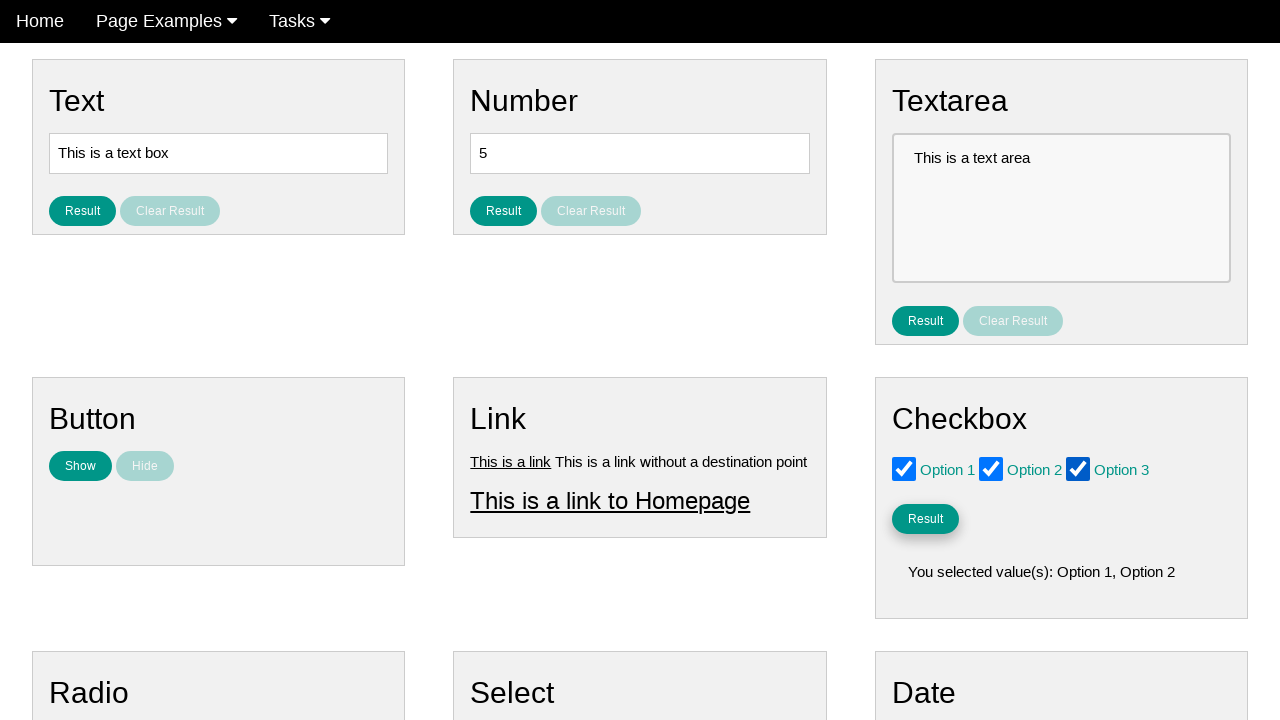

Clicked submit button to verify checkbox option 3 selection at (925, 518) on button#result_button_checkbox
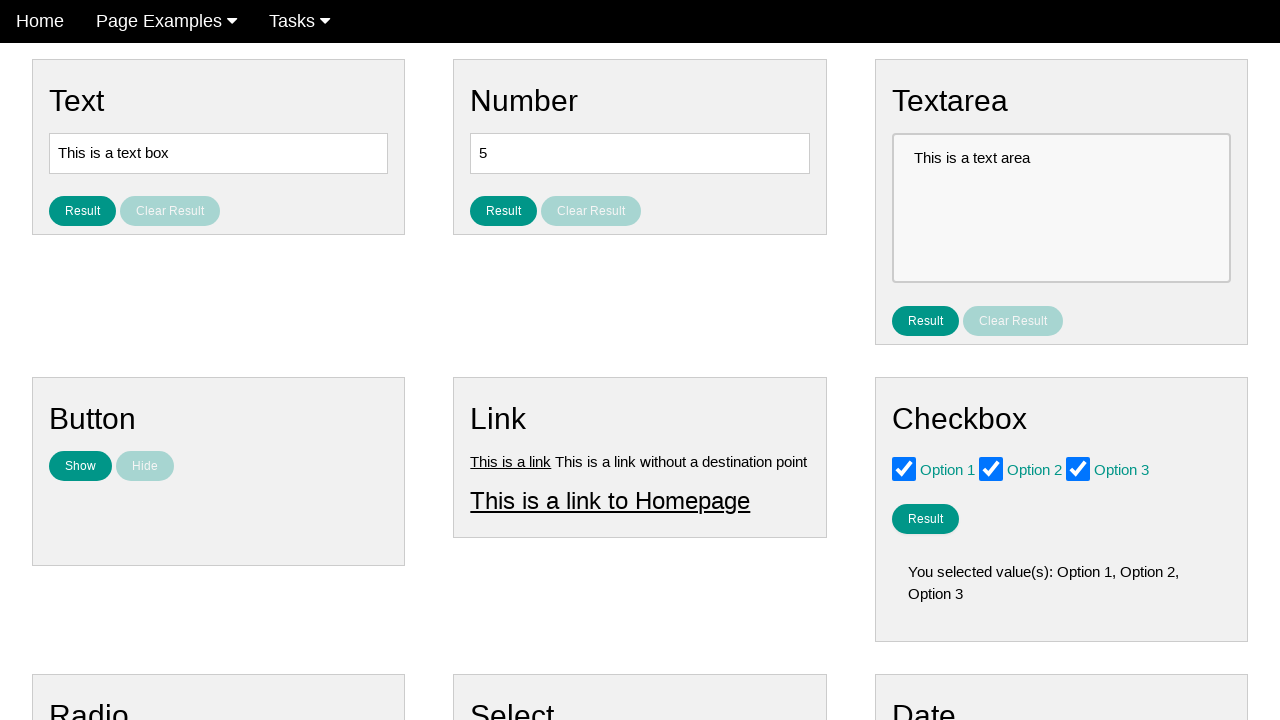

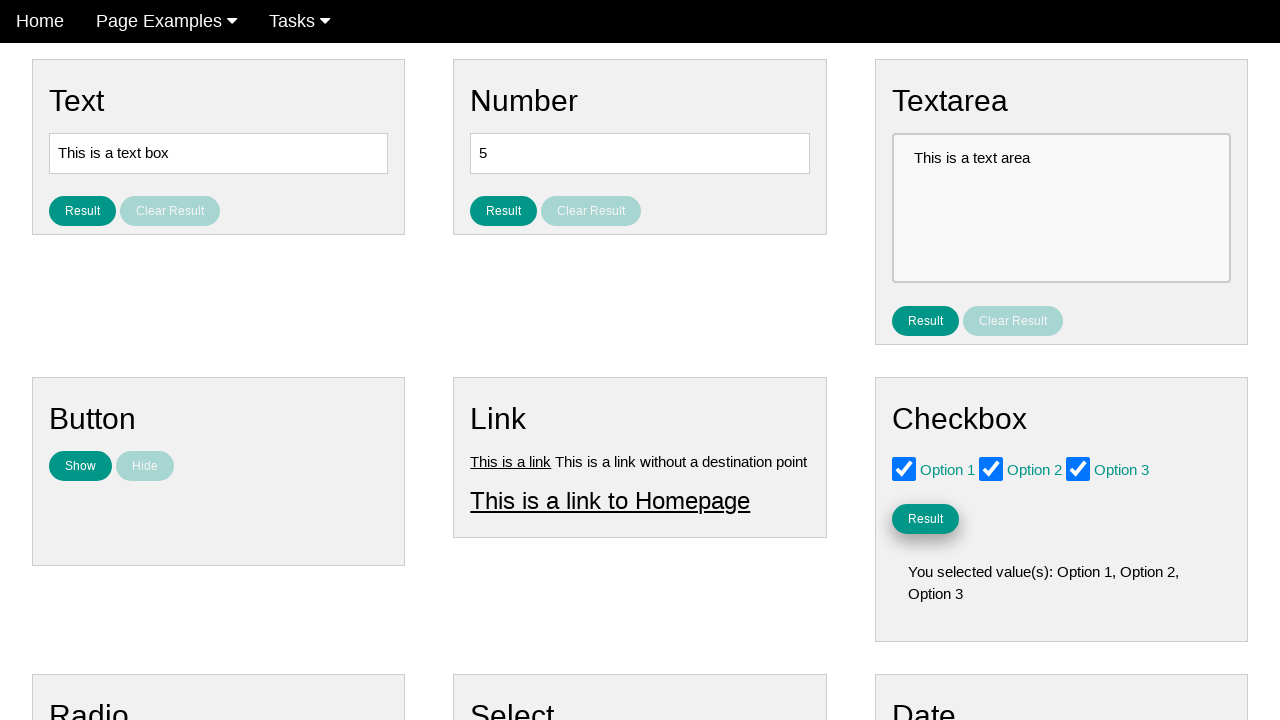